Tests responsive accessibility by checking viewport meta tag, touch target sizes, and horizontal scrolling issues

Starting URL: https://ncaa-d1-softball.netlify.app/

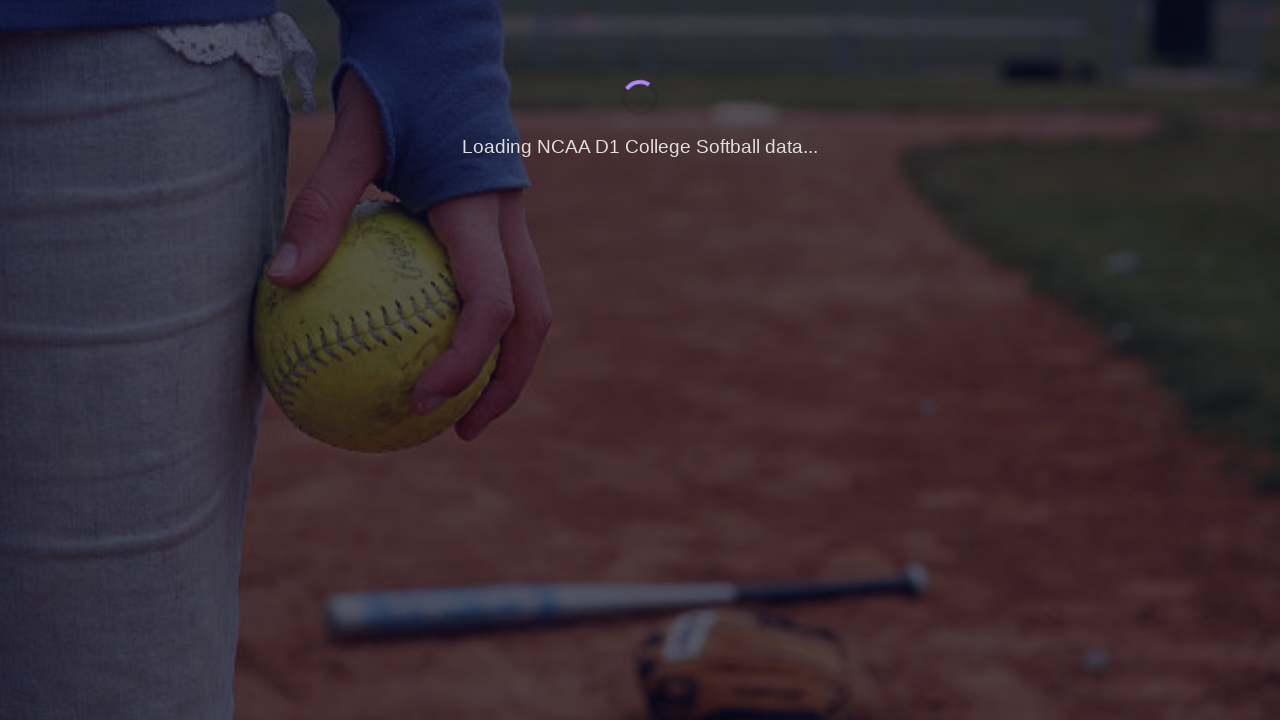

Waited for page to reach networkidle load state
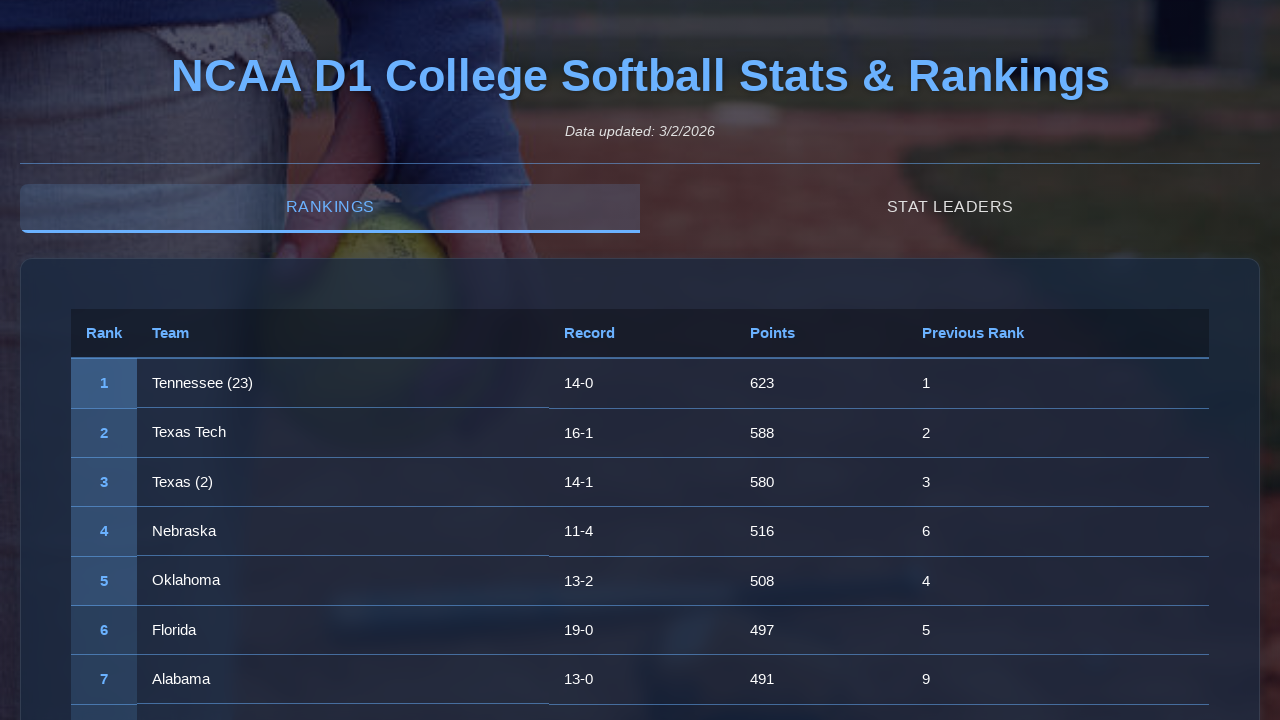

Waited 2 seconds for additional page rendering
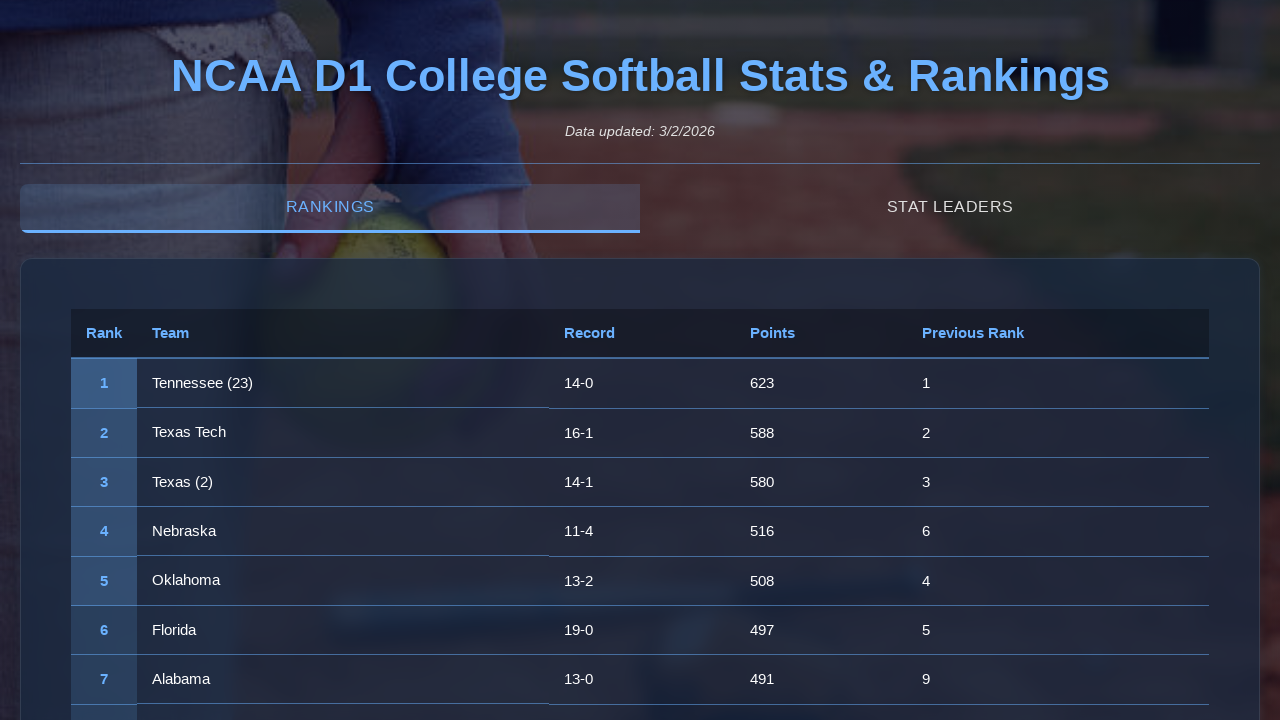

Checked for viewport meta tag presence
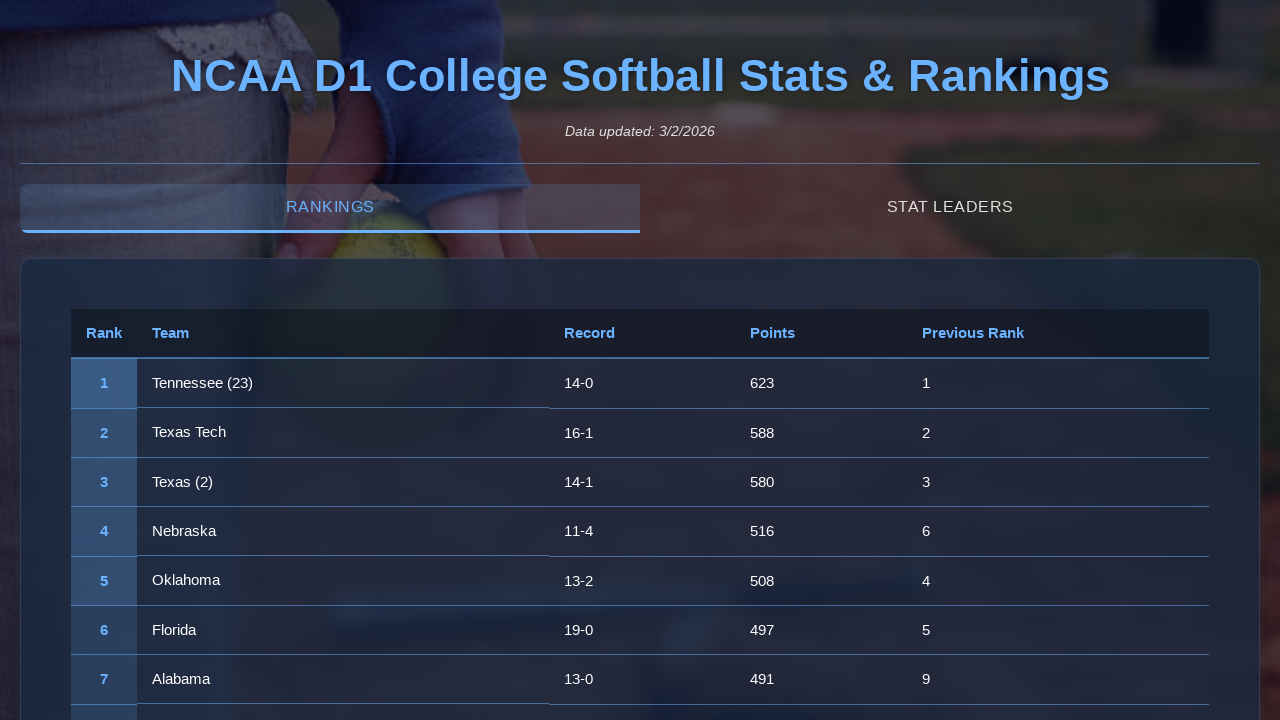

Retrieved viewport meta tag content: width=device-width, initial-scale=1.0
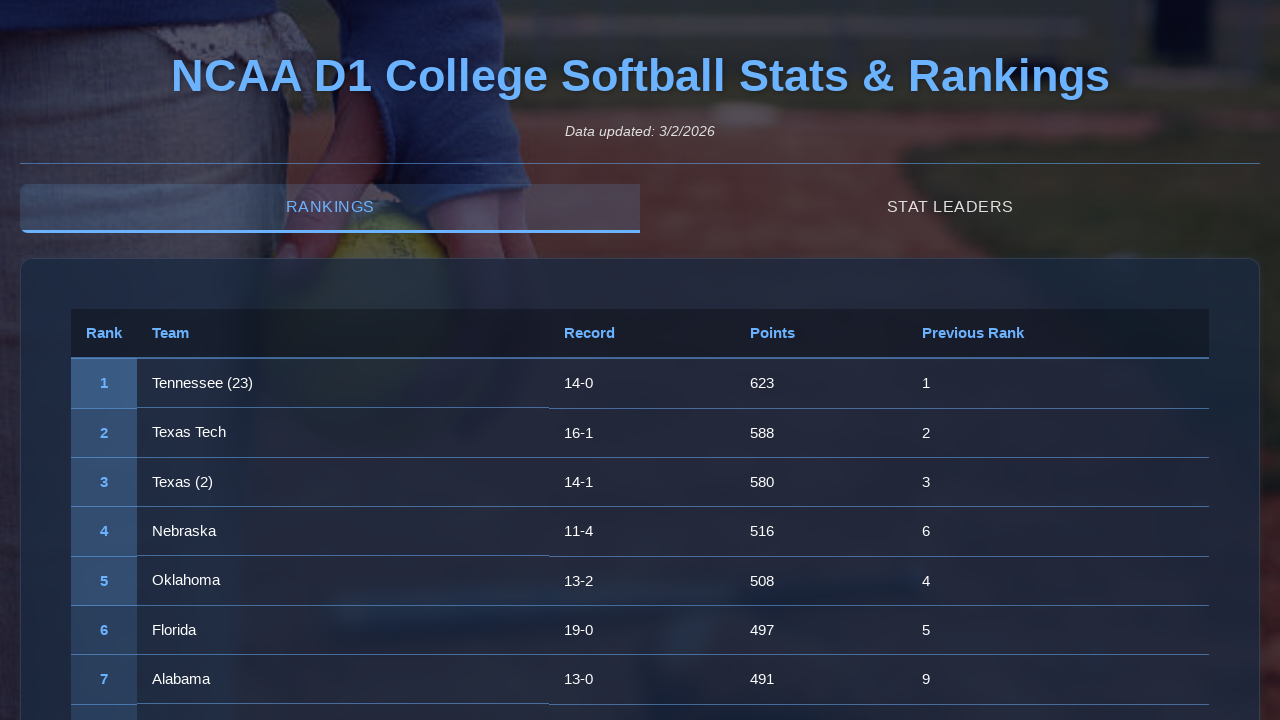

Located 2 touch target elements
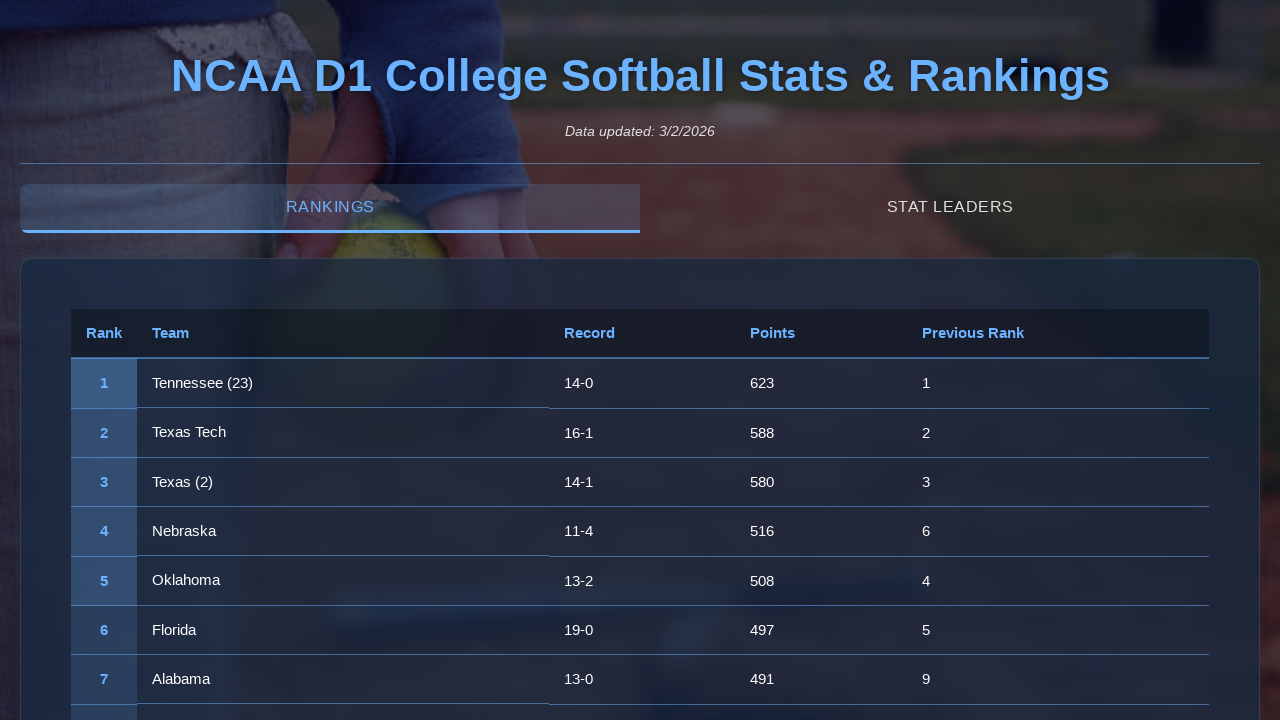

Evaluated bounding box for touch target
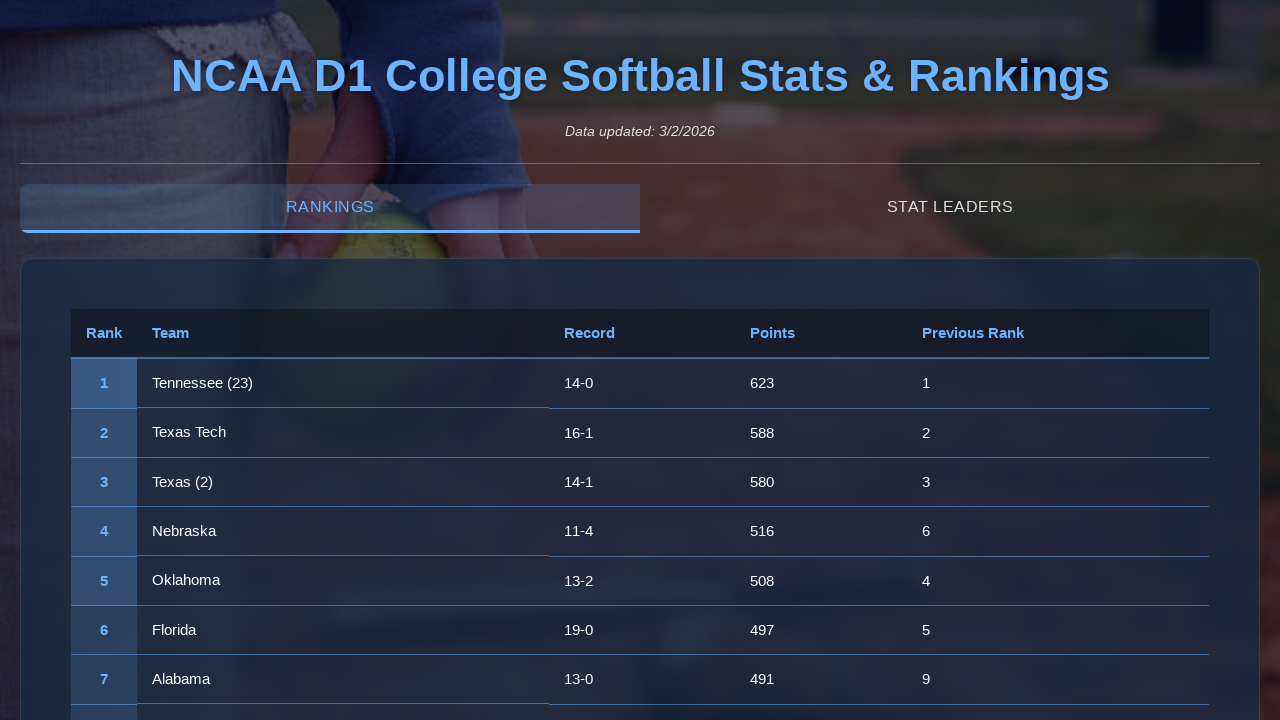

Checked touch target size (620x49px) against 44x44px minimum requirement
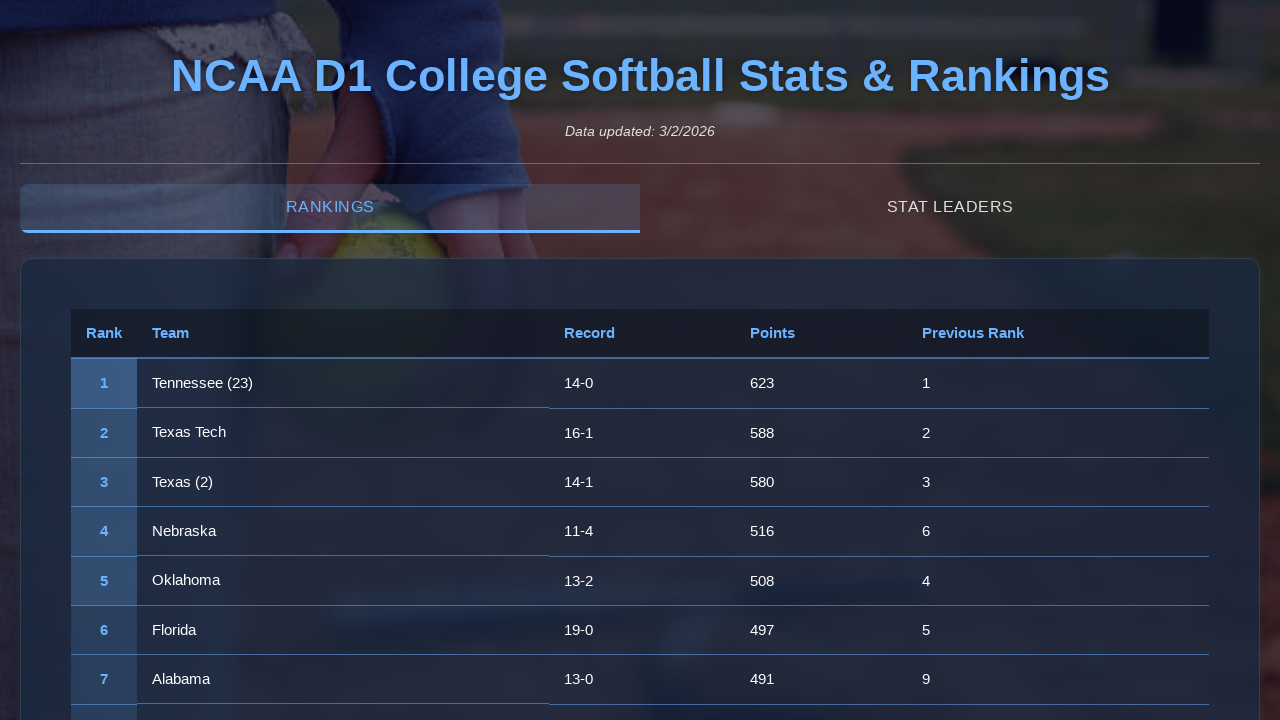

Evaluated bounding box for touch target
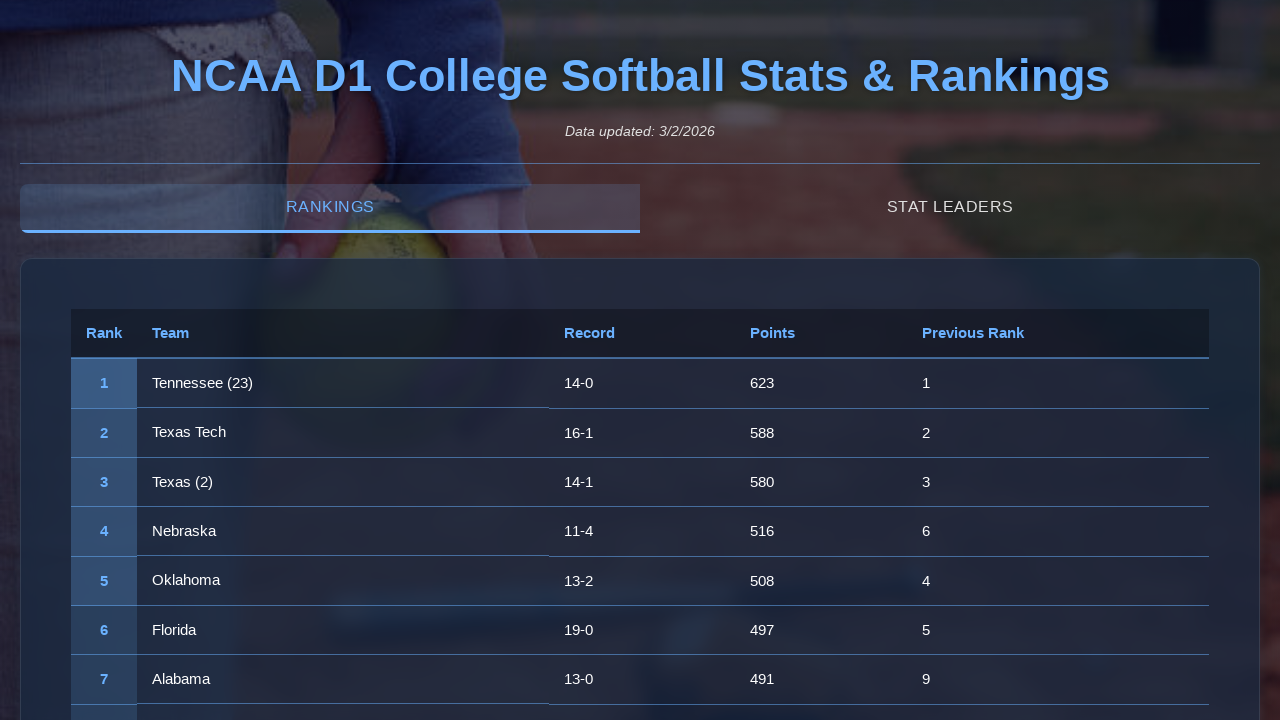

Checked touch target size (620x49px) against 44x44px minimum requirement
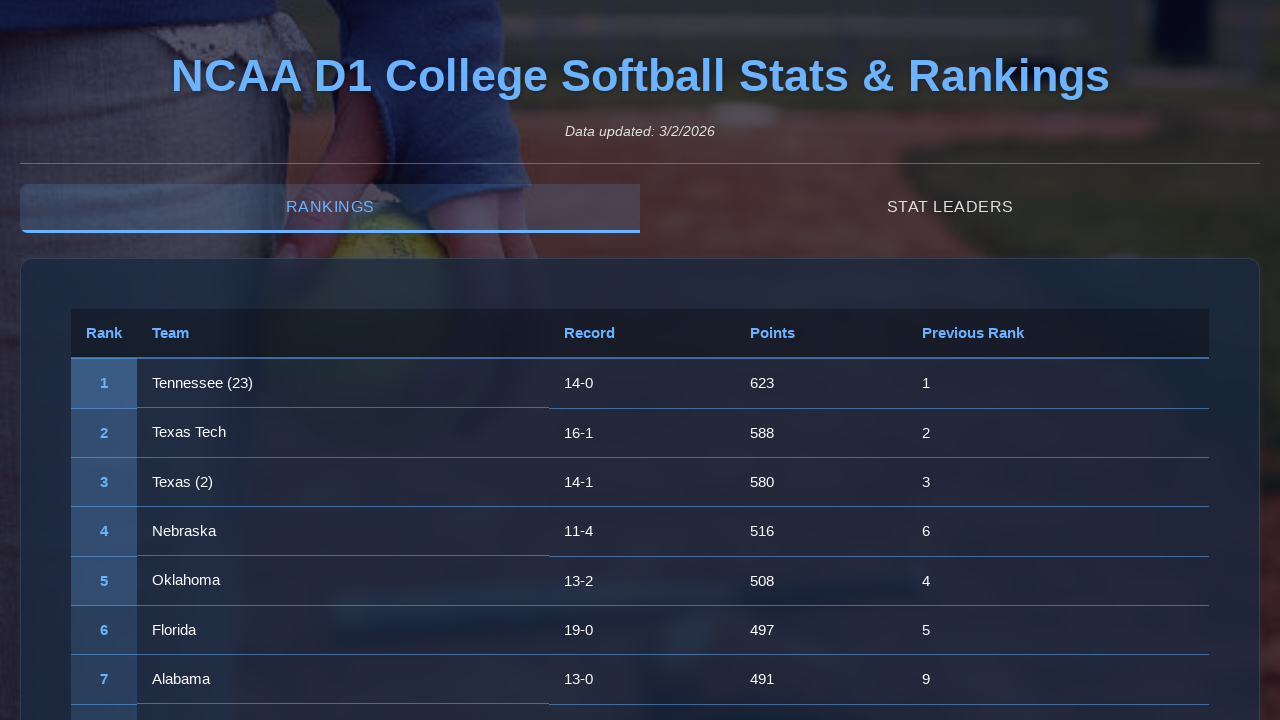

Evaluated horizontal scrolling: False
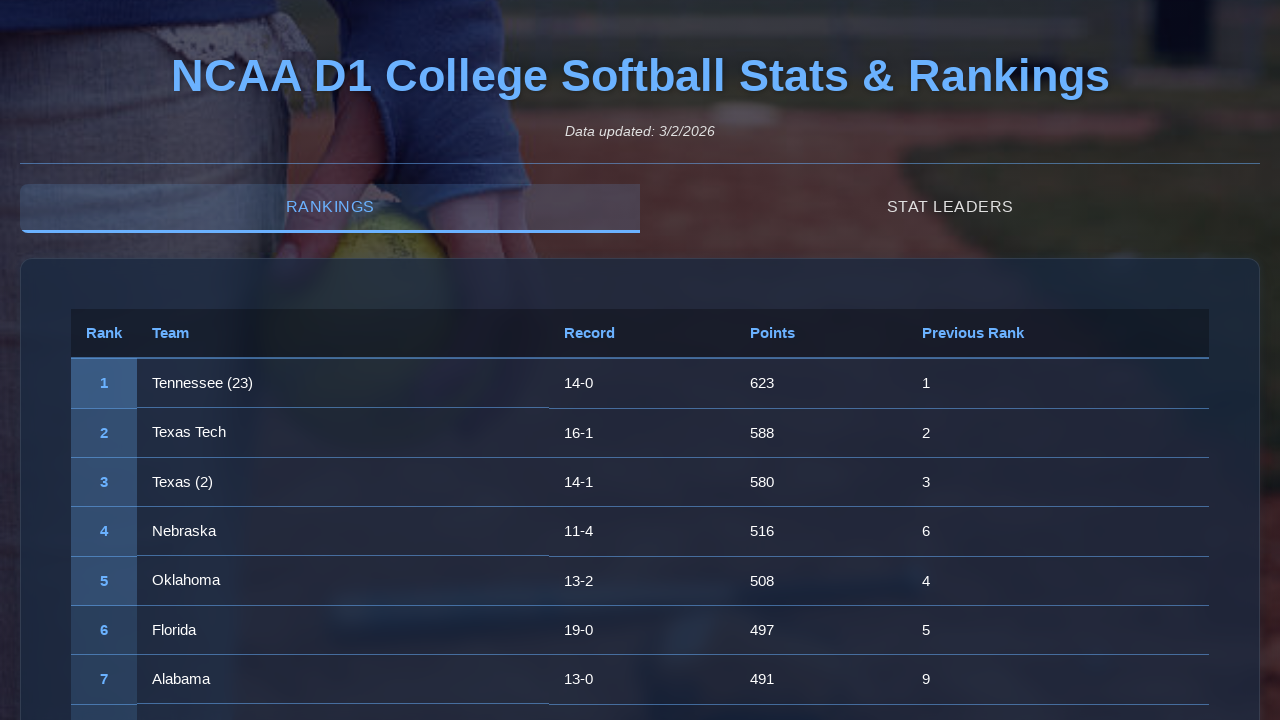

Evaluated presence of CSS media queries: True
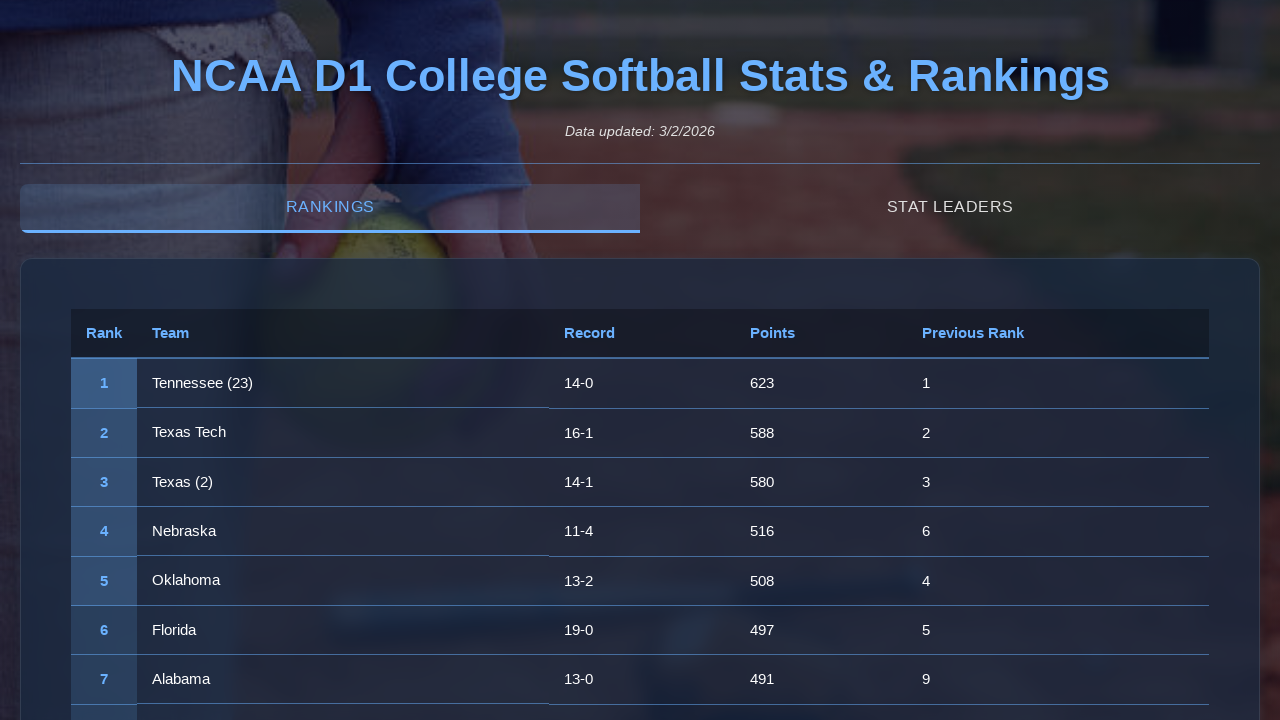

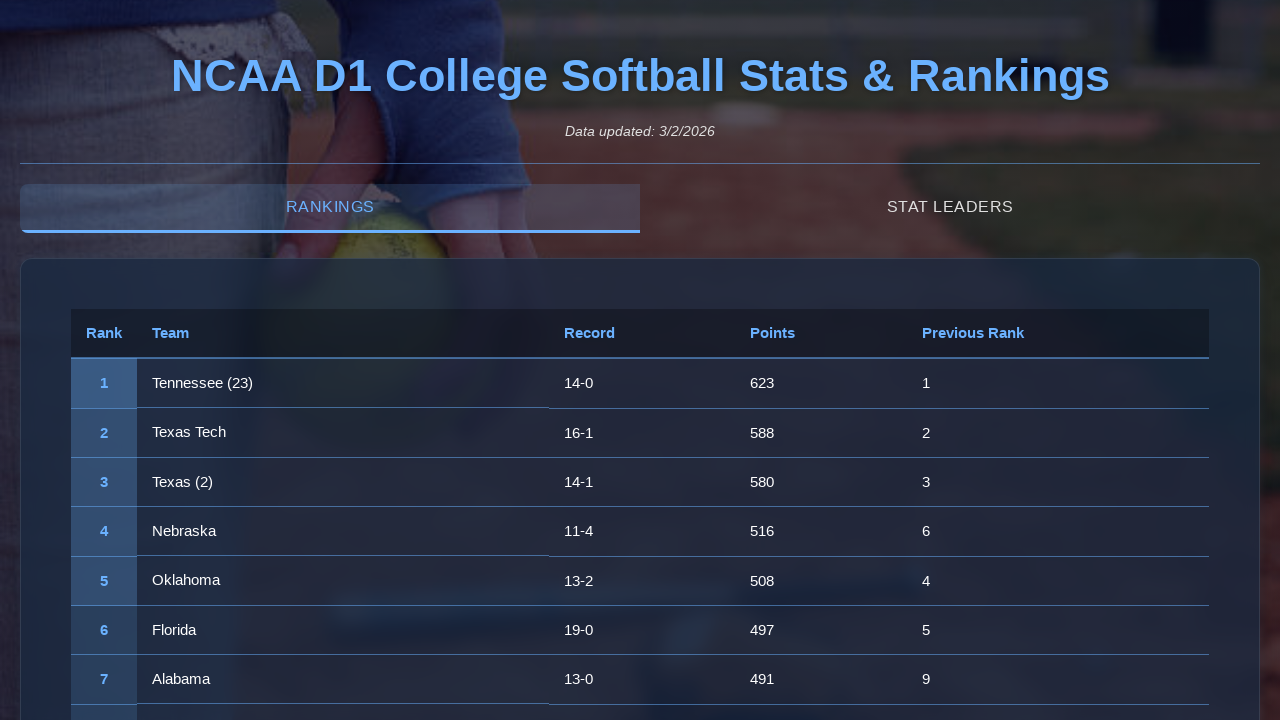